Tests checkbox interactions by verifying checkbox states and clicking unchecked checkboxes to select them

Starting URL: https://the-internet.herokuapp.com/checkboxes

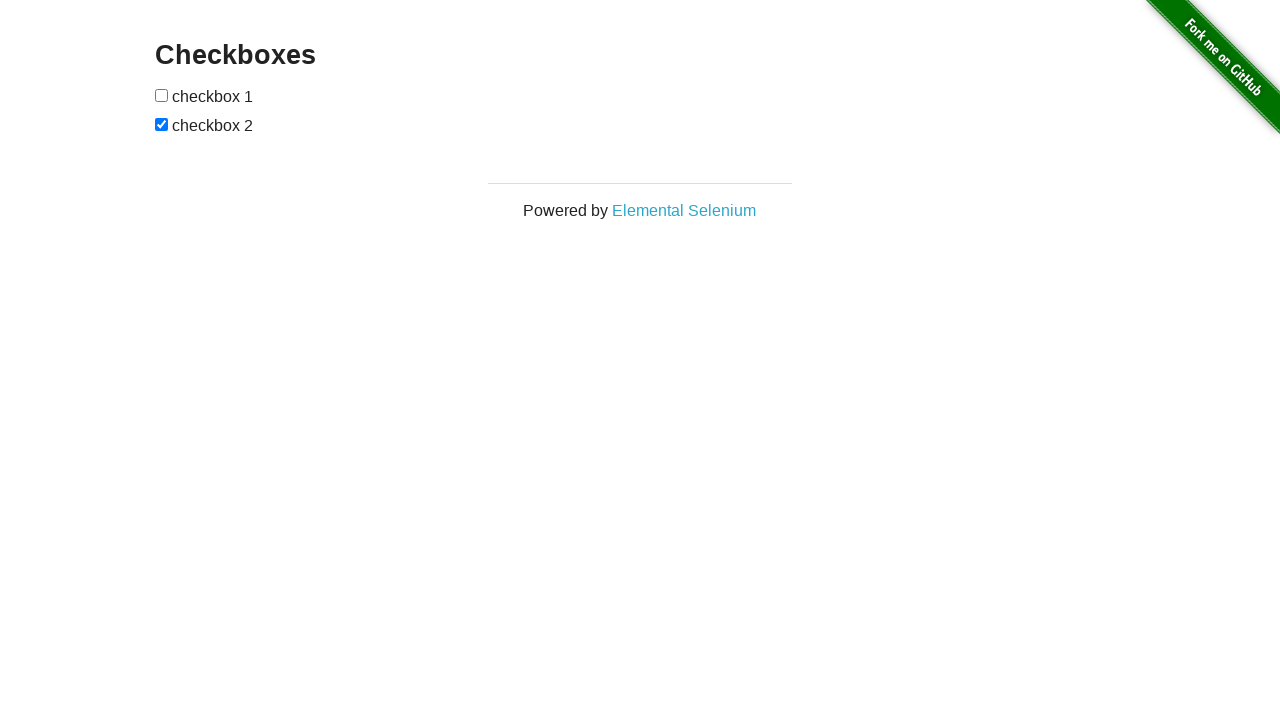

Waited for checkboxes to be visible
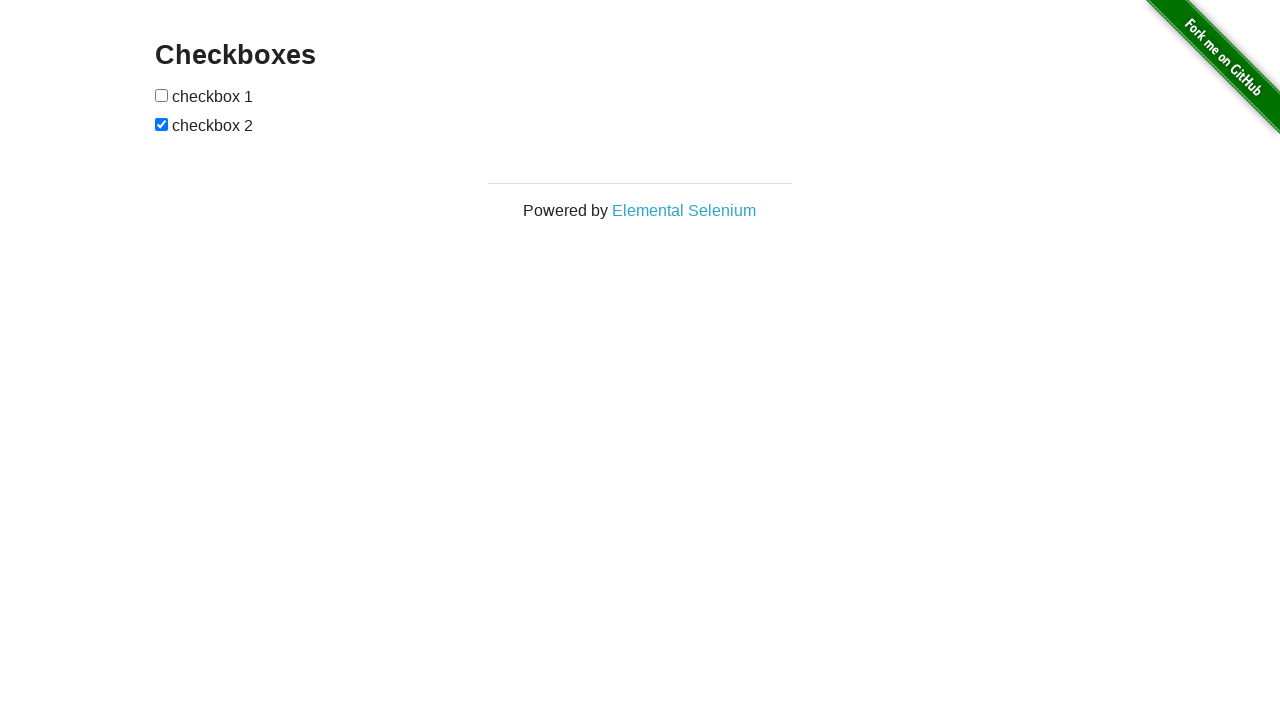

Located all checkbox elements
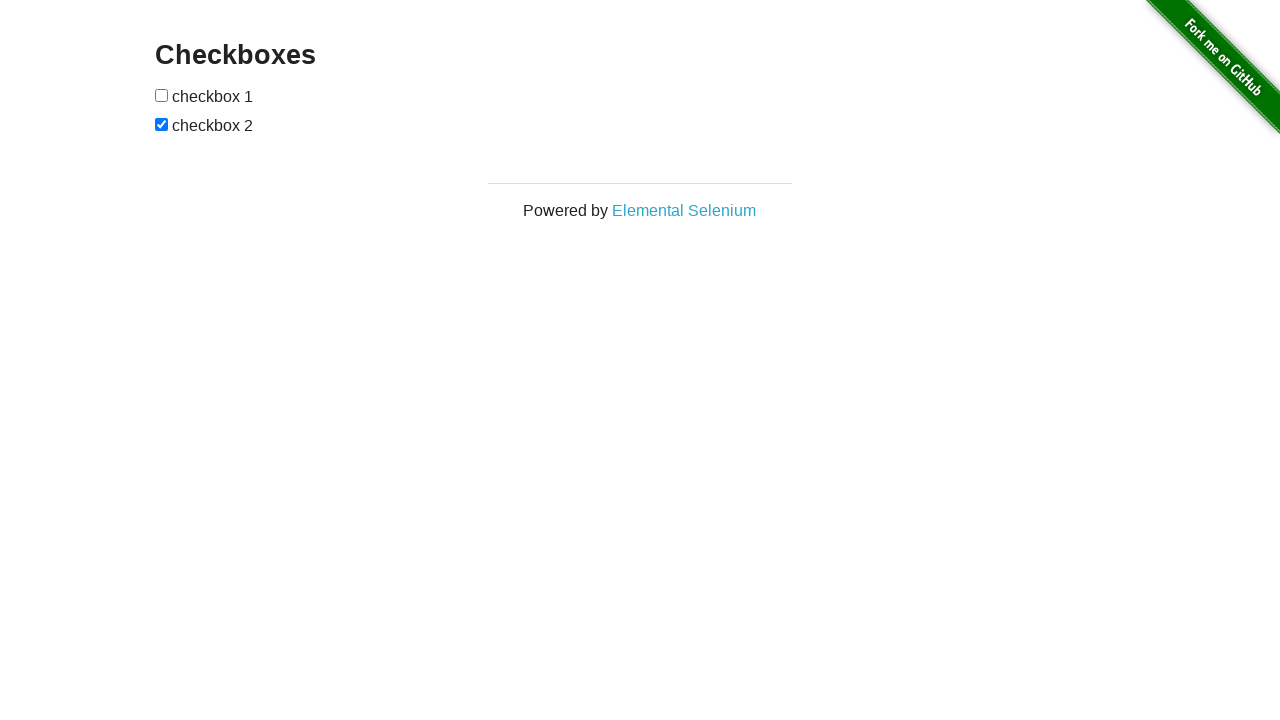

Found 2 checkboxes
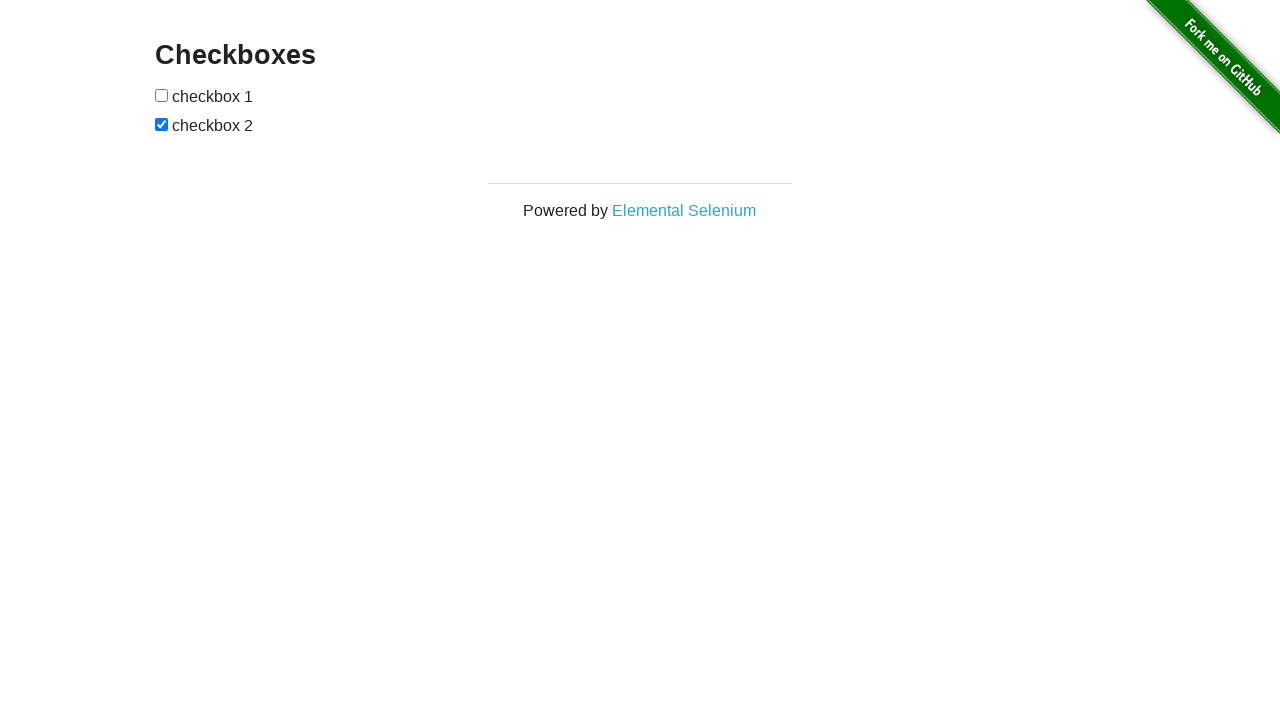

Selected checkbox at index 0
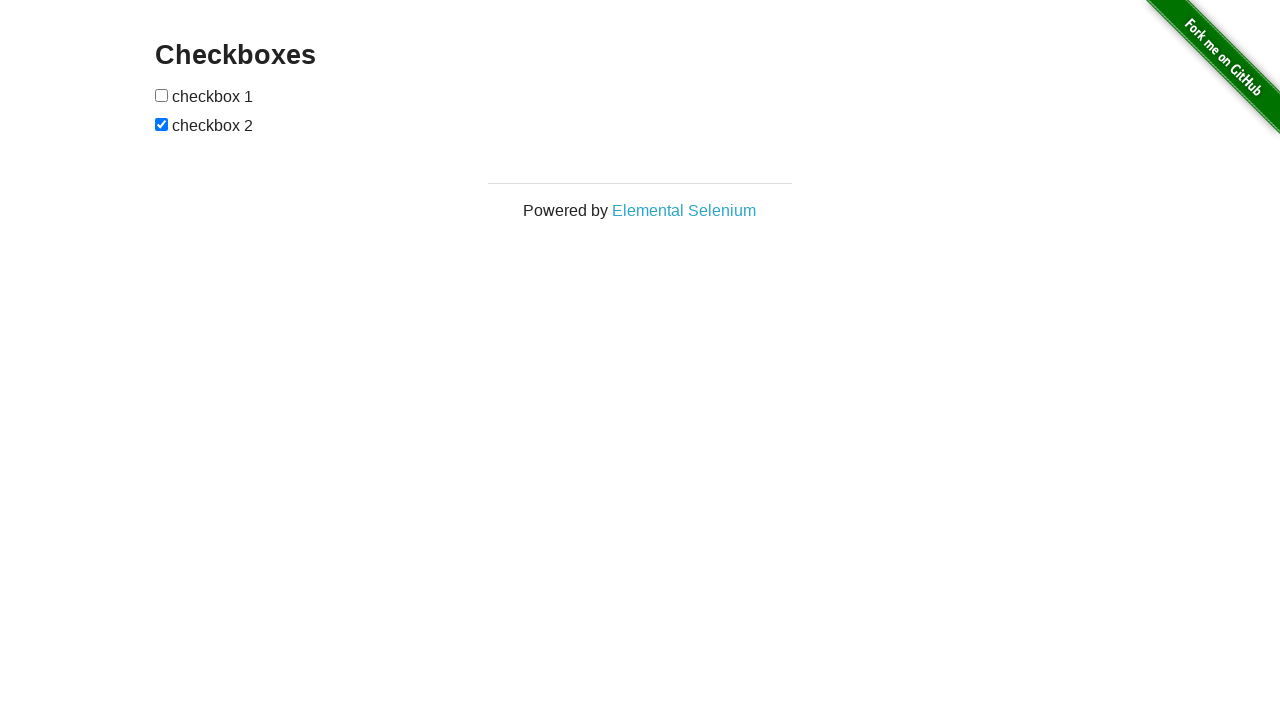

Clicked unchecked checkbox at index 0 to select it at (162, 95) on xpath=//form[@id='checkboxes']/input >> nth=0
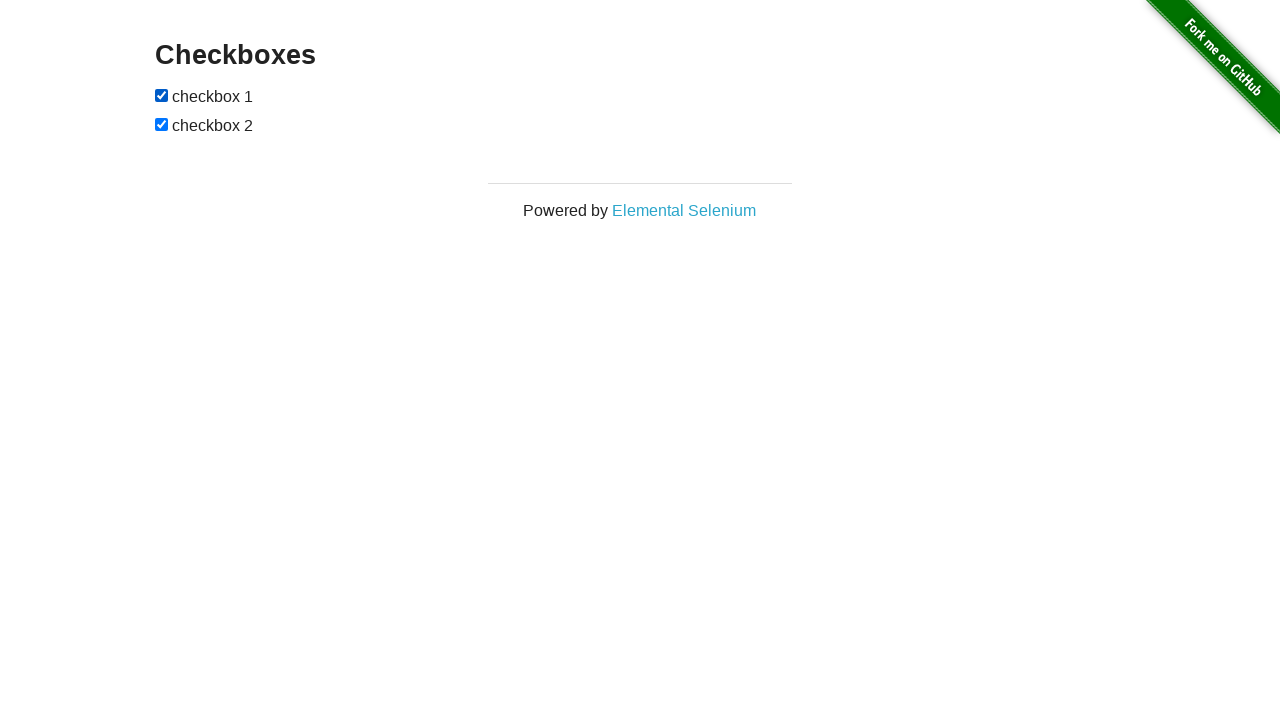

Selected checkbox at index 1
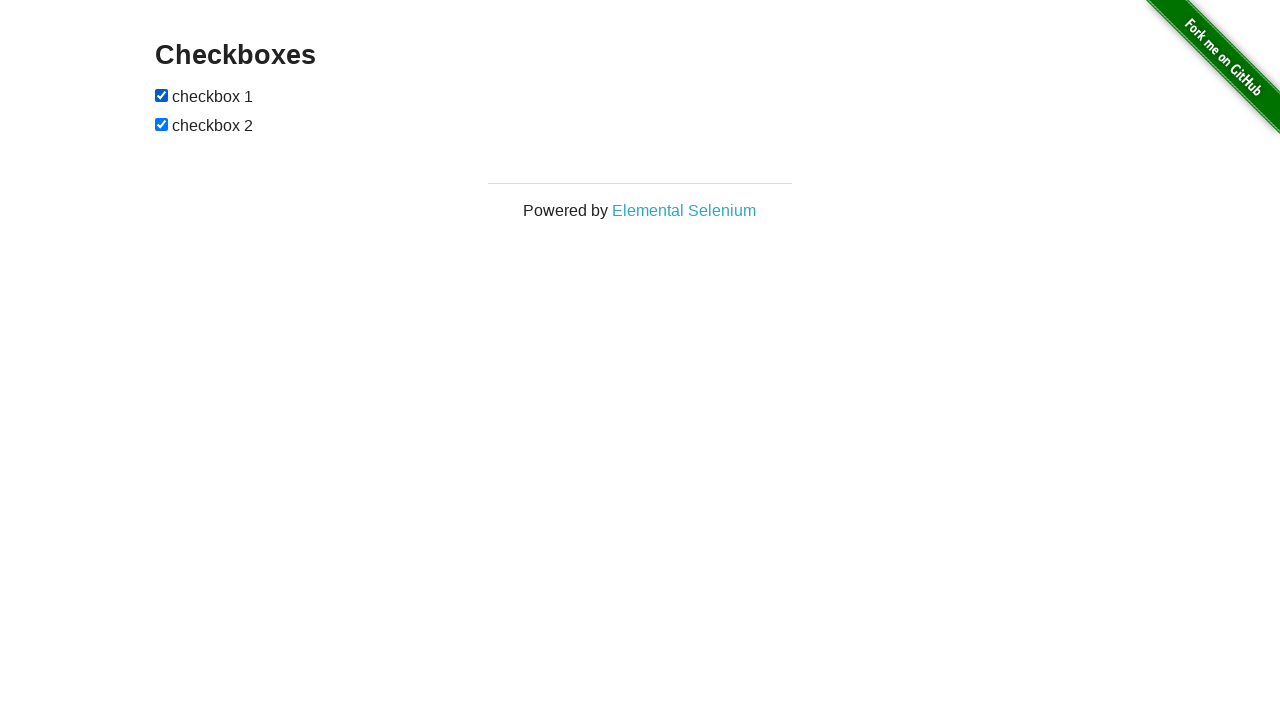

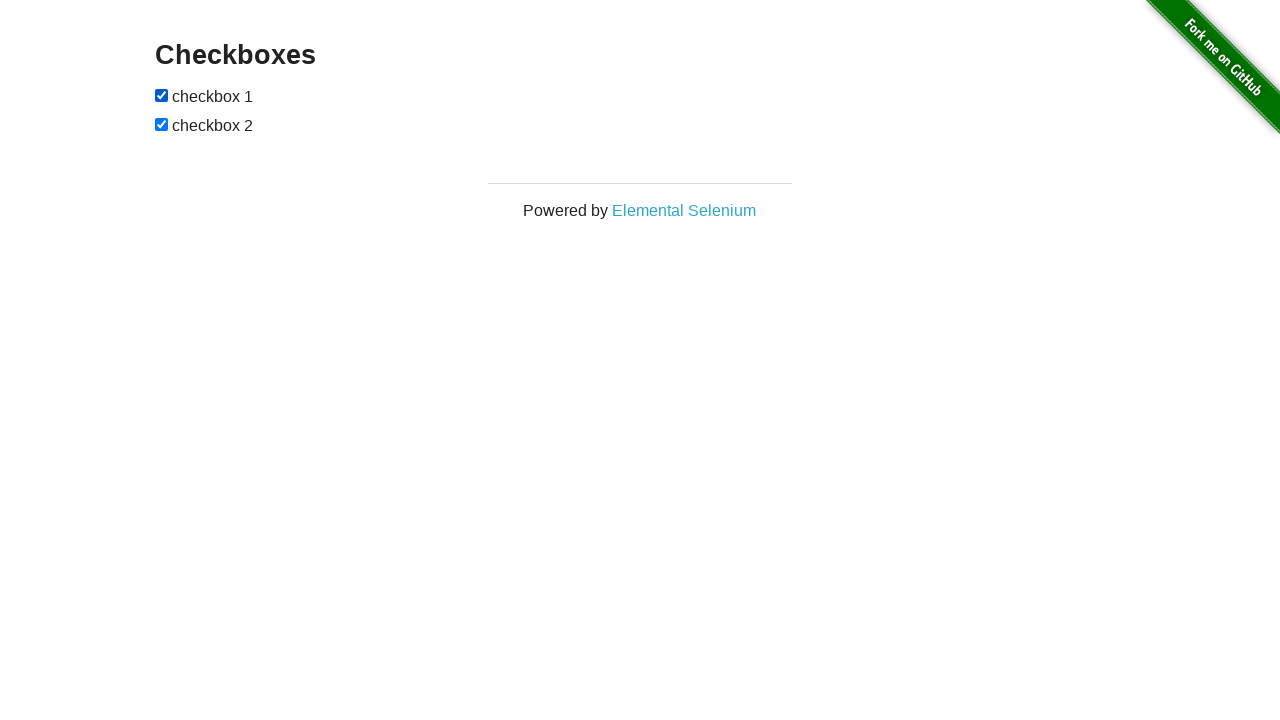